Tests checkbox functionality by checking the first checkbox and unchecking the second one based on their initial states

Starting URL: https://the-internet.herokuapp.com/

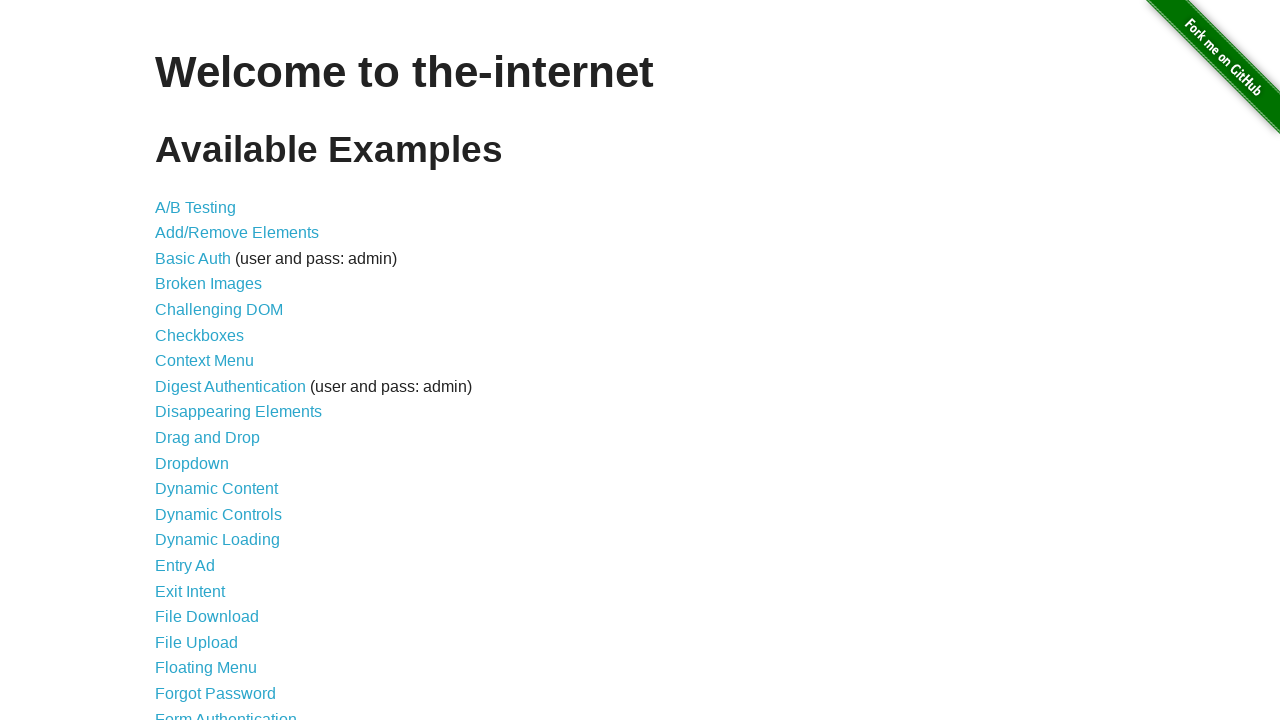

Clicked link to navigate to checkboxes page at (200, 335) on xpath=//a[@href='/checkboxes']
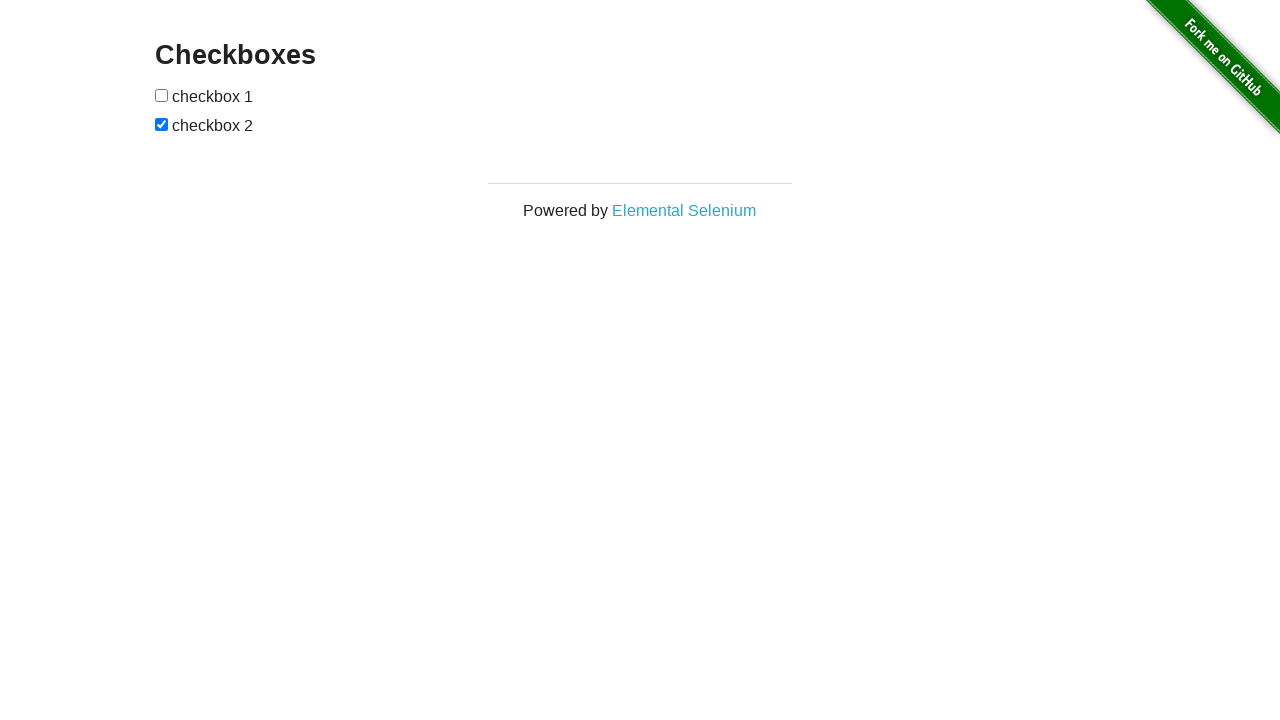

Located first checkbox element
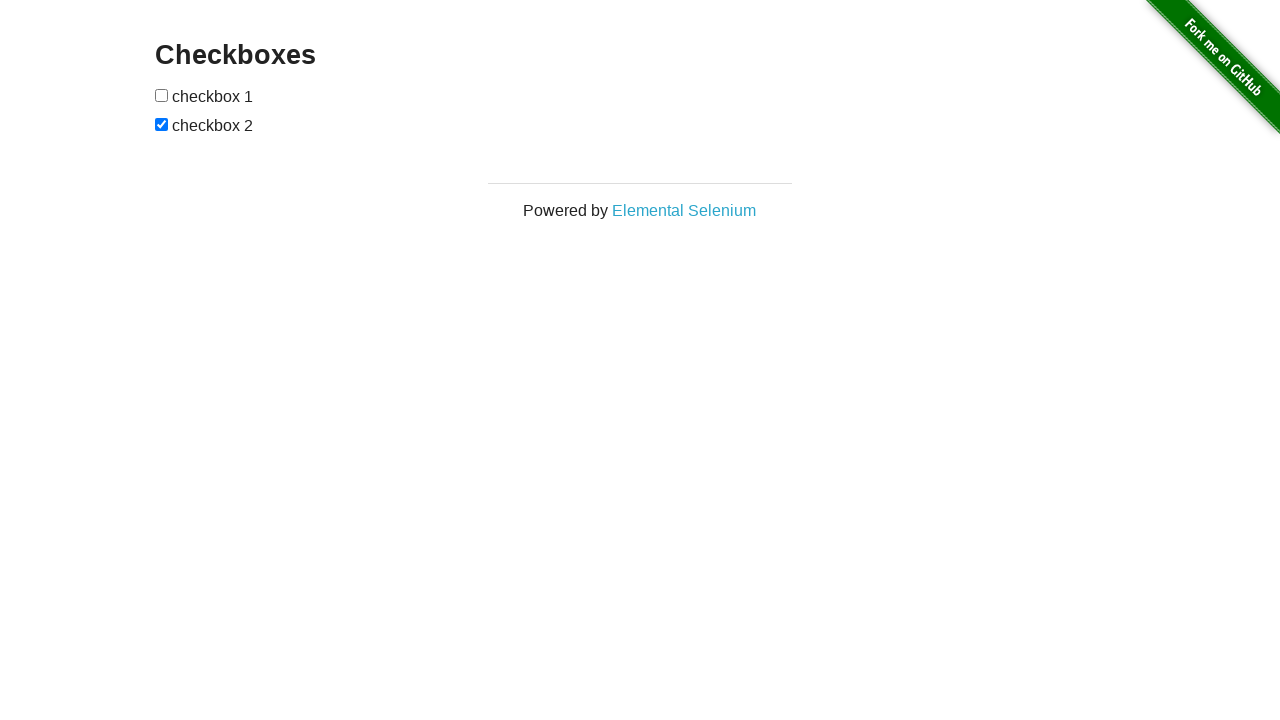

Located second checkbox element
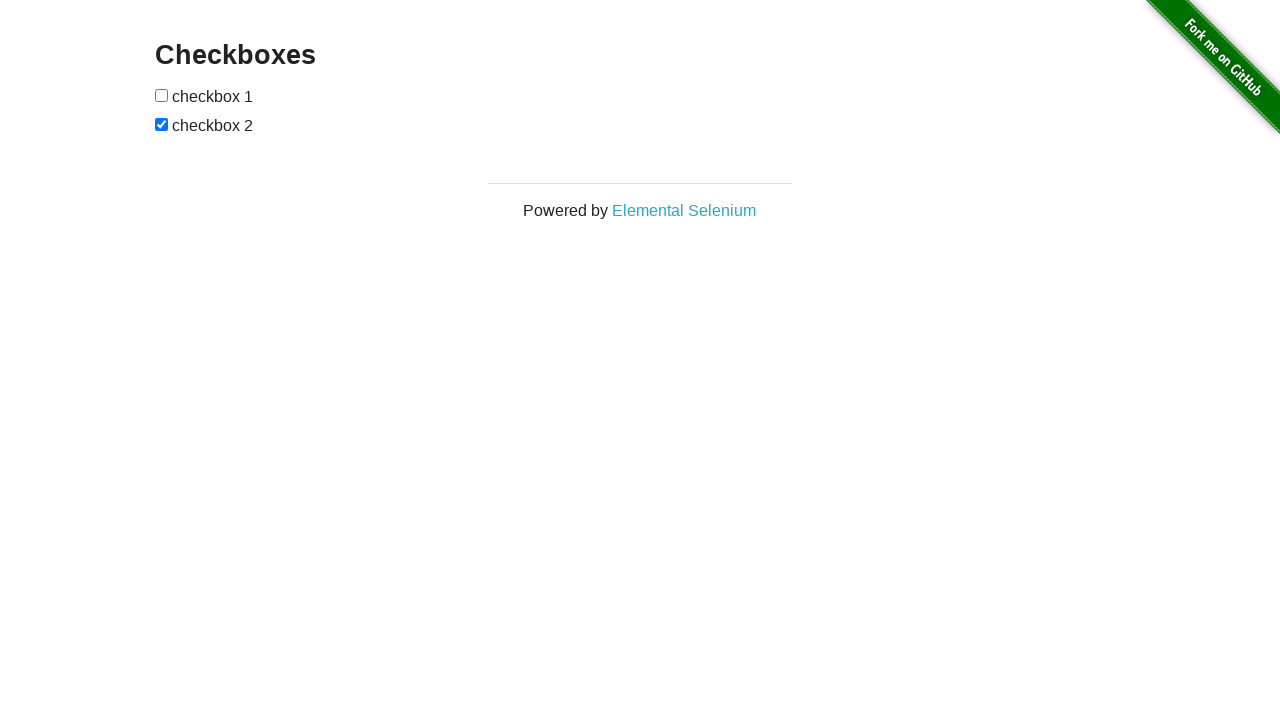

First checkbox was unchecked, clicked to check it at (162, 95) on (//input[@type='checkbox'])[1]
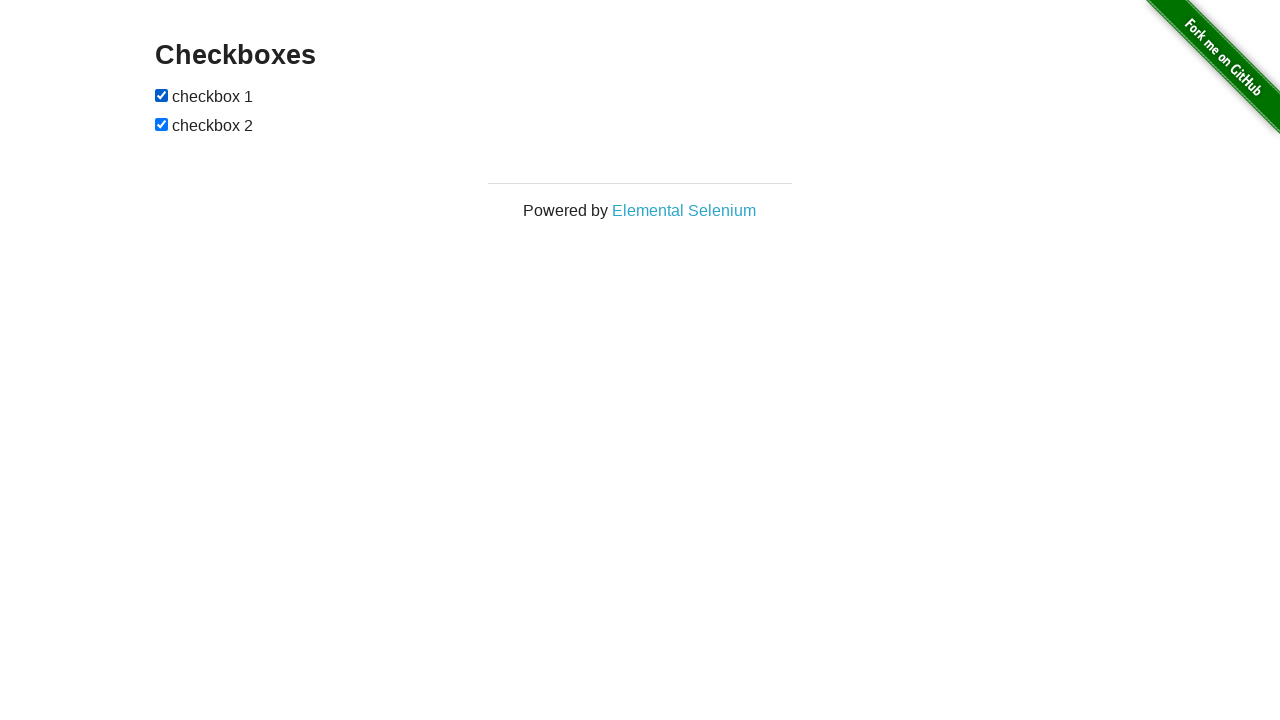

Second checkbox was checked, clicked to uncheck it at (162, 124) on (//input[@type='checkbox'])[2]
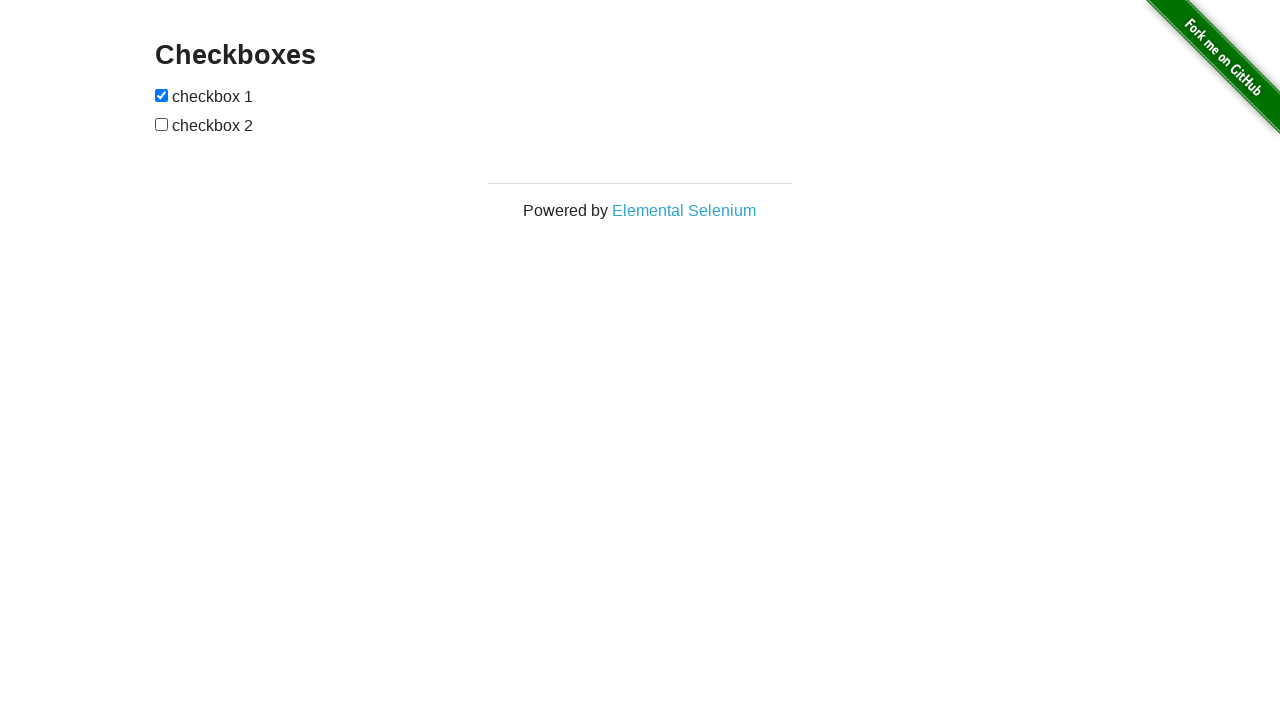

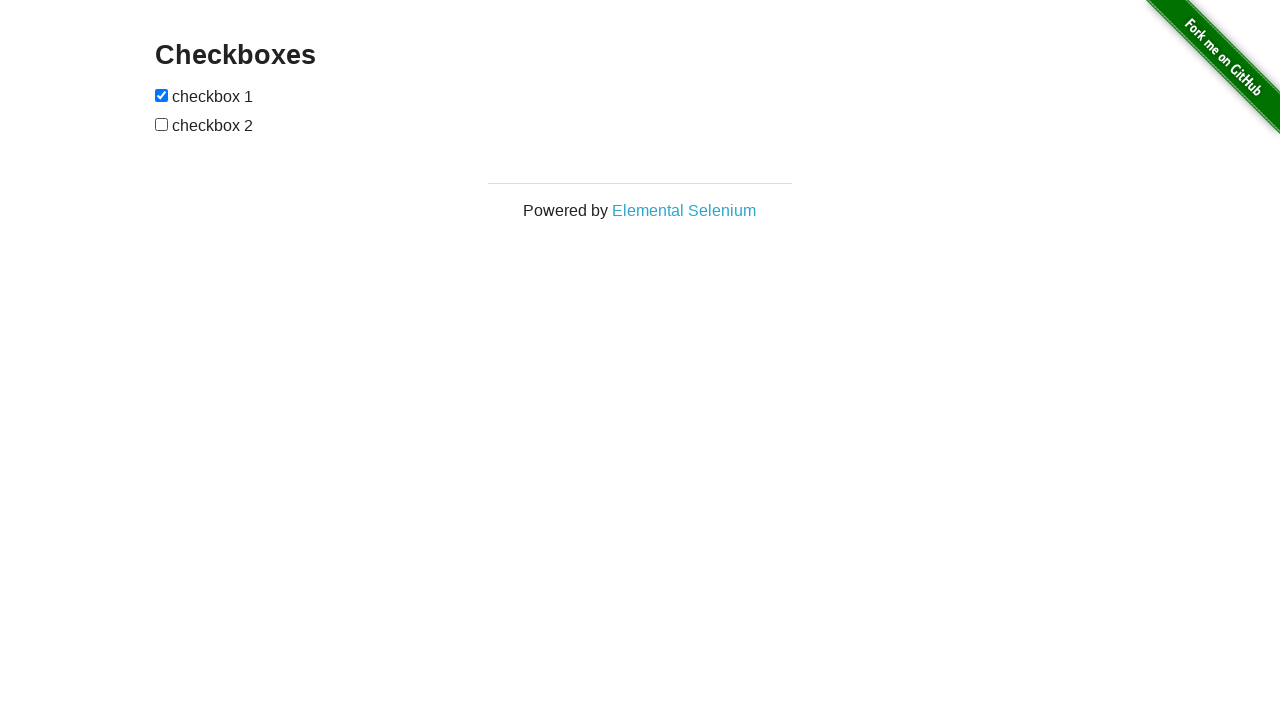